Navigates to My Account page and handles iframe interactions by switching between frames and dismissing elements

Starting URL: https://practice.automationtesting.in/

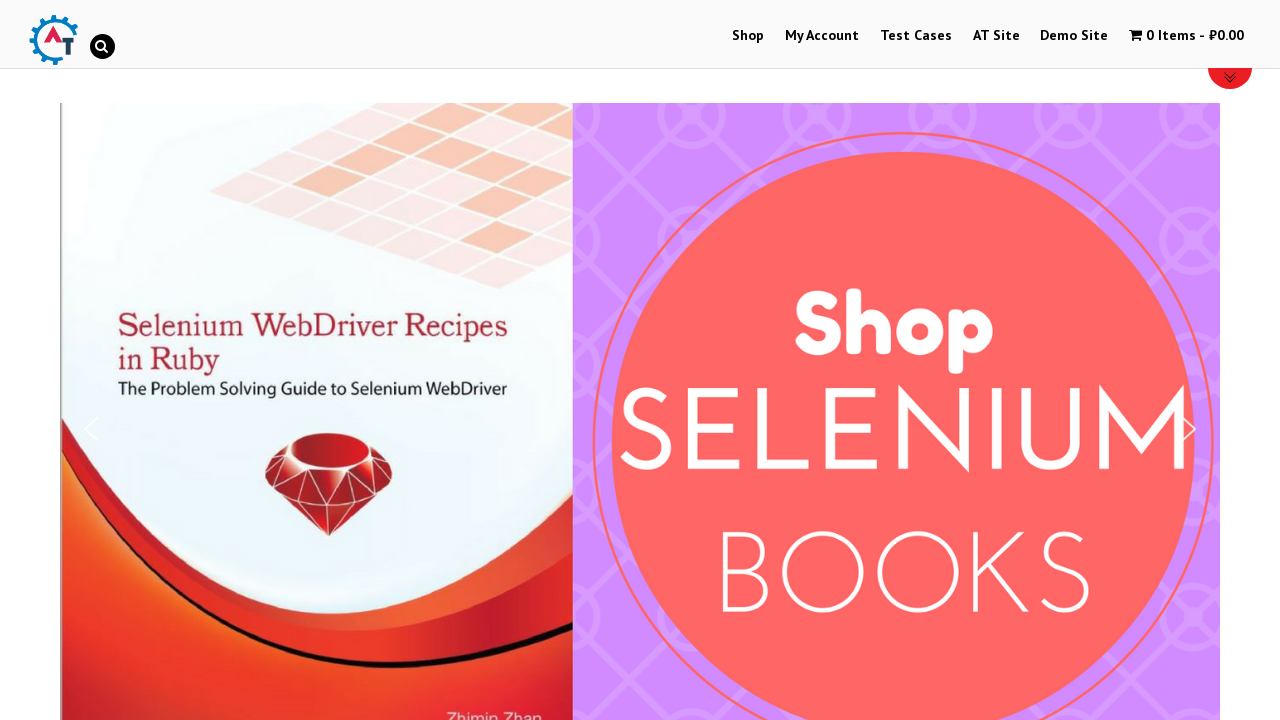

Clicked on My Account link at (822, 36) on text=My Account
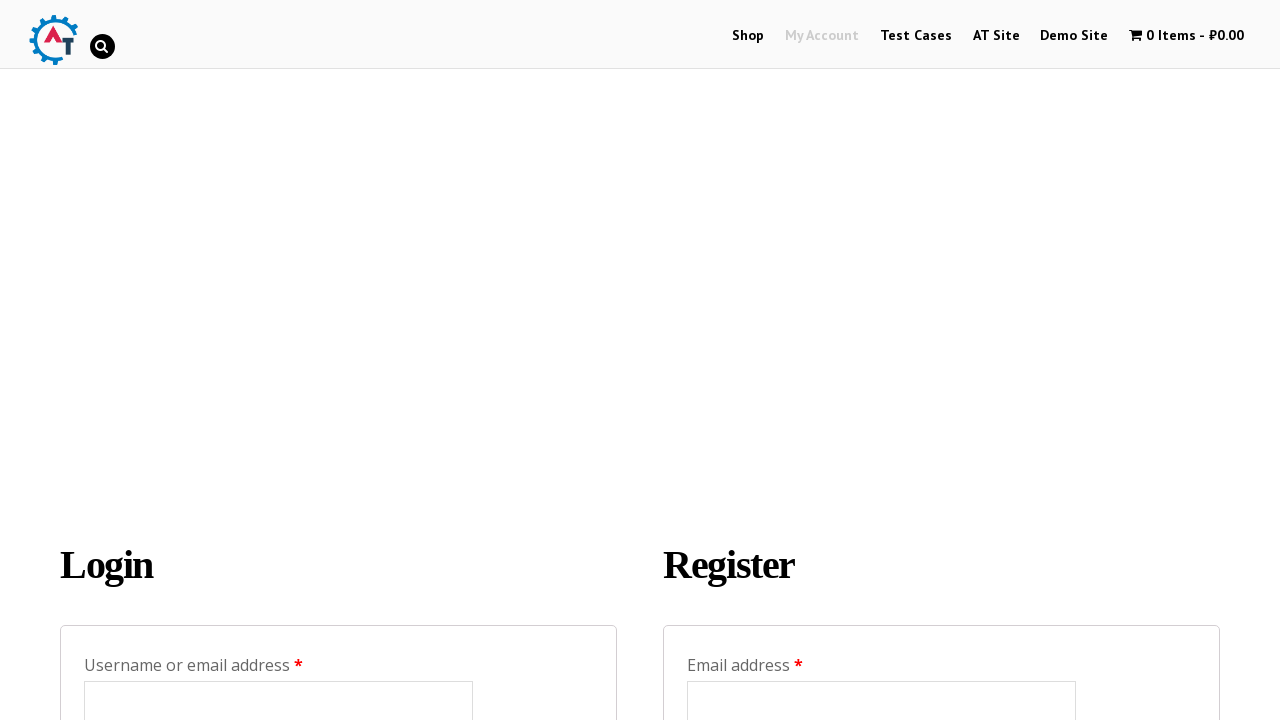

Waited 2 seconds for page to load
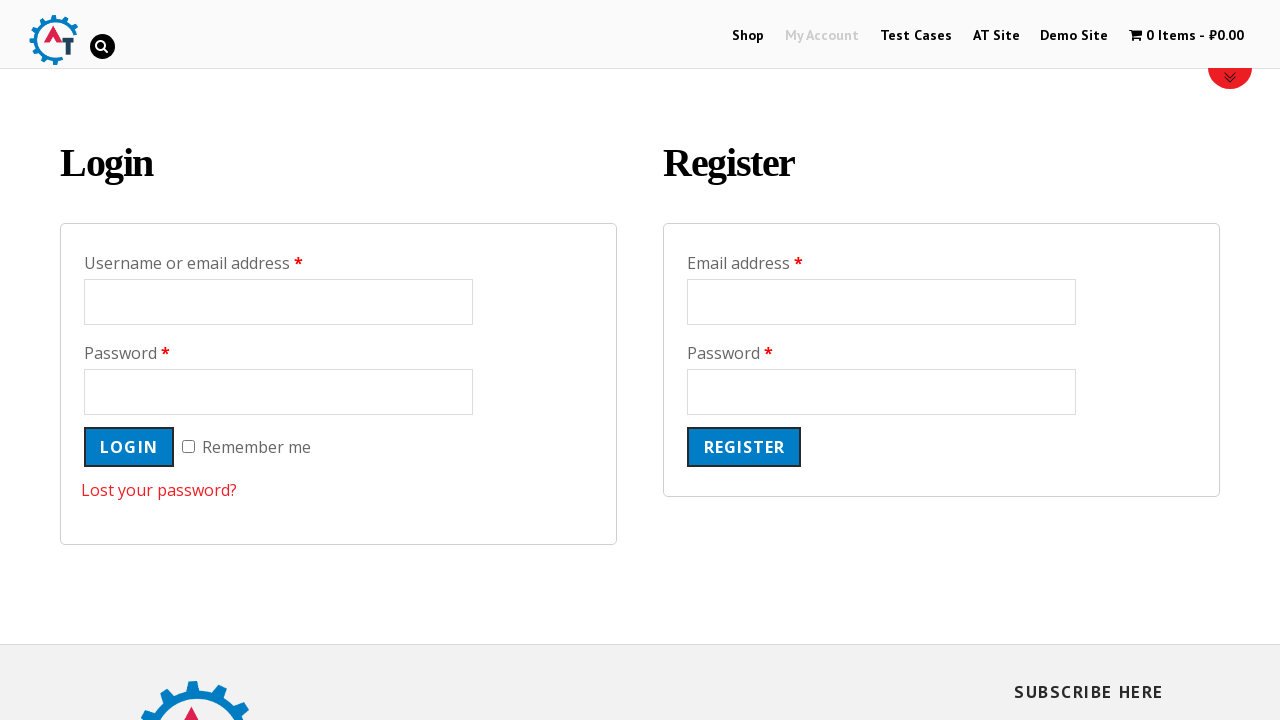

No iframe or dismiss button found, continuing on iframe[name='ad_iframe'] >> internal:control=enter-frame >> #dismiss-button
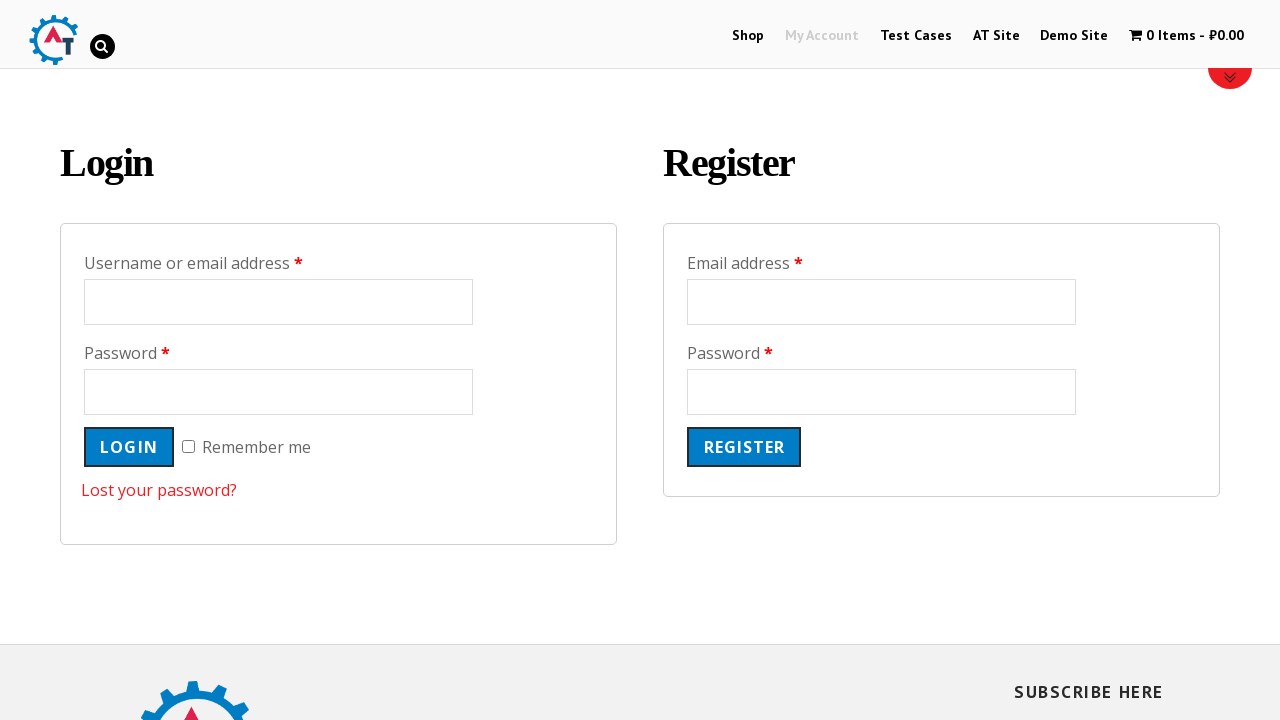

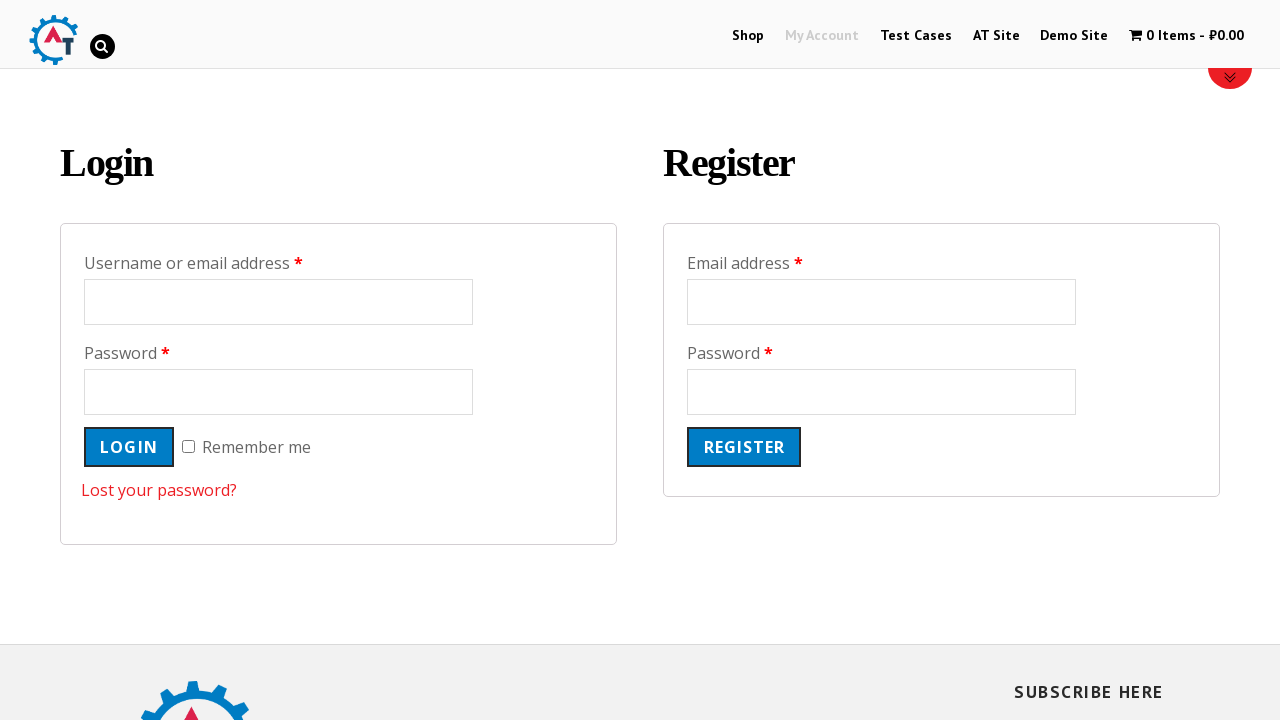